Tests drag and drop functionality within an iframe on jQuery UI demo page, then navigates to the propagation section

Starting URL: https://jqueryui.com/droppable/

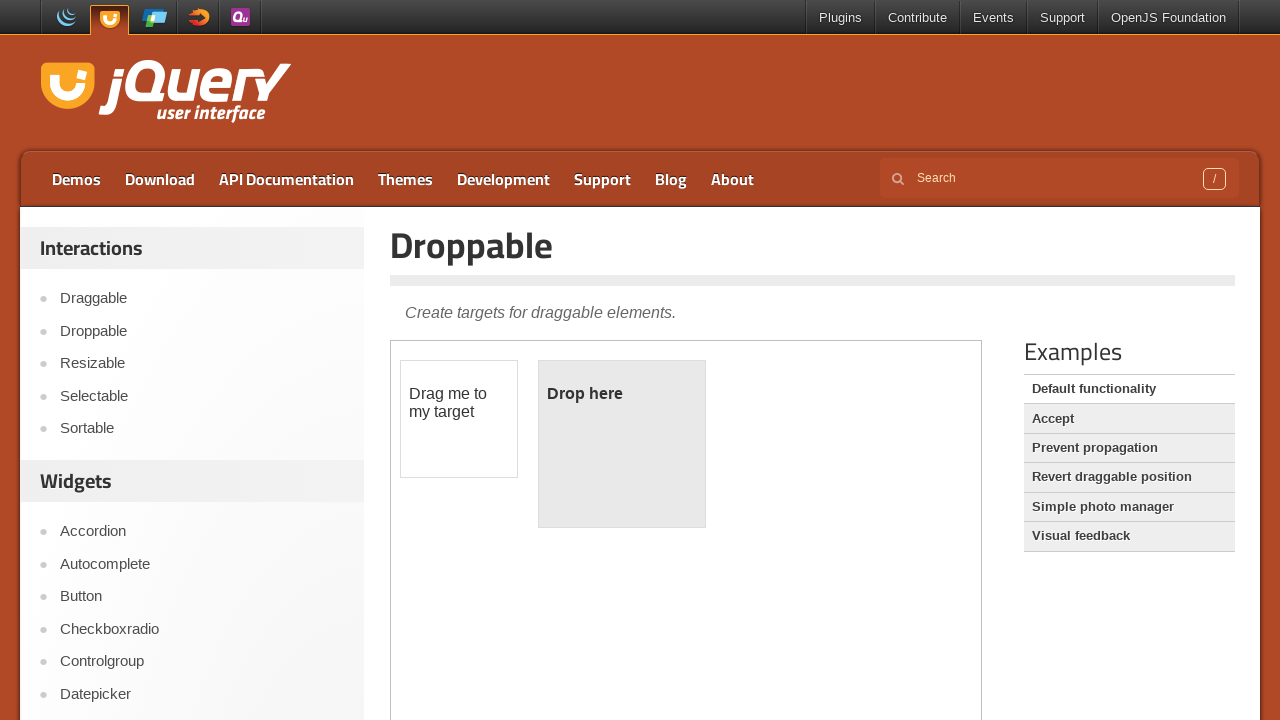

Located the first iframe containing the drag and drop demo
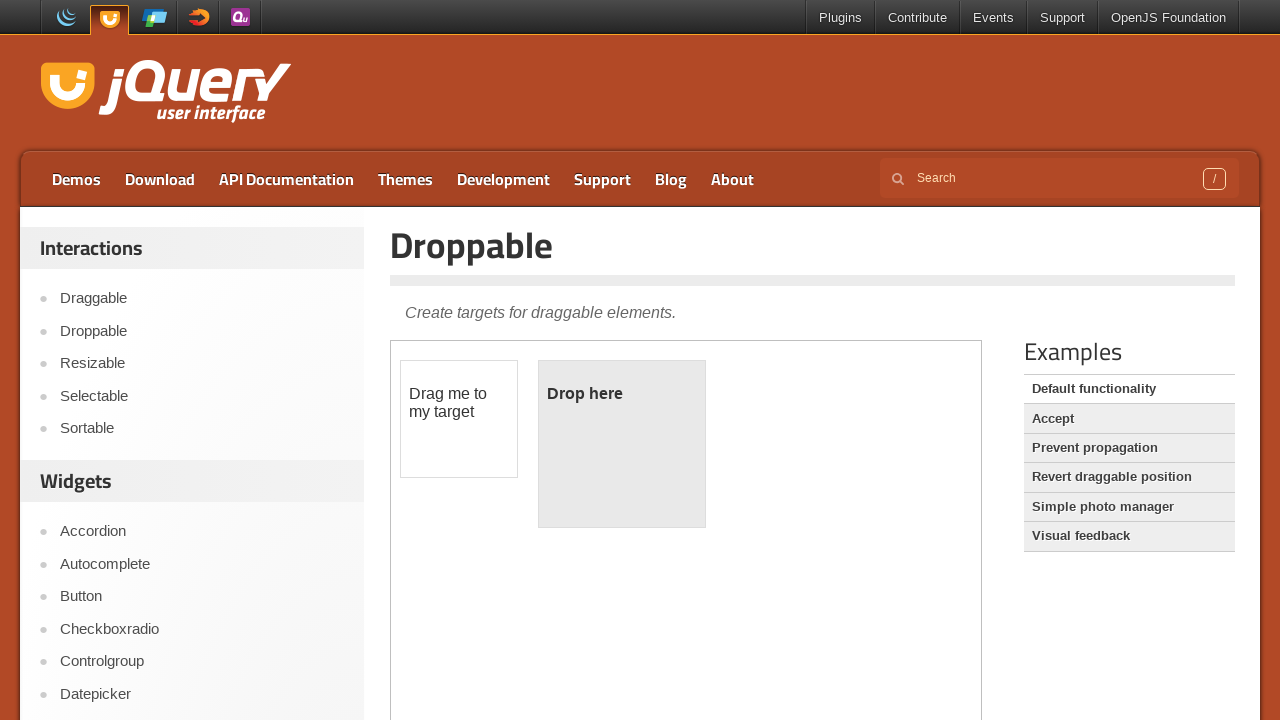

Located the draggable element within the iframe
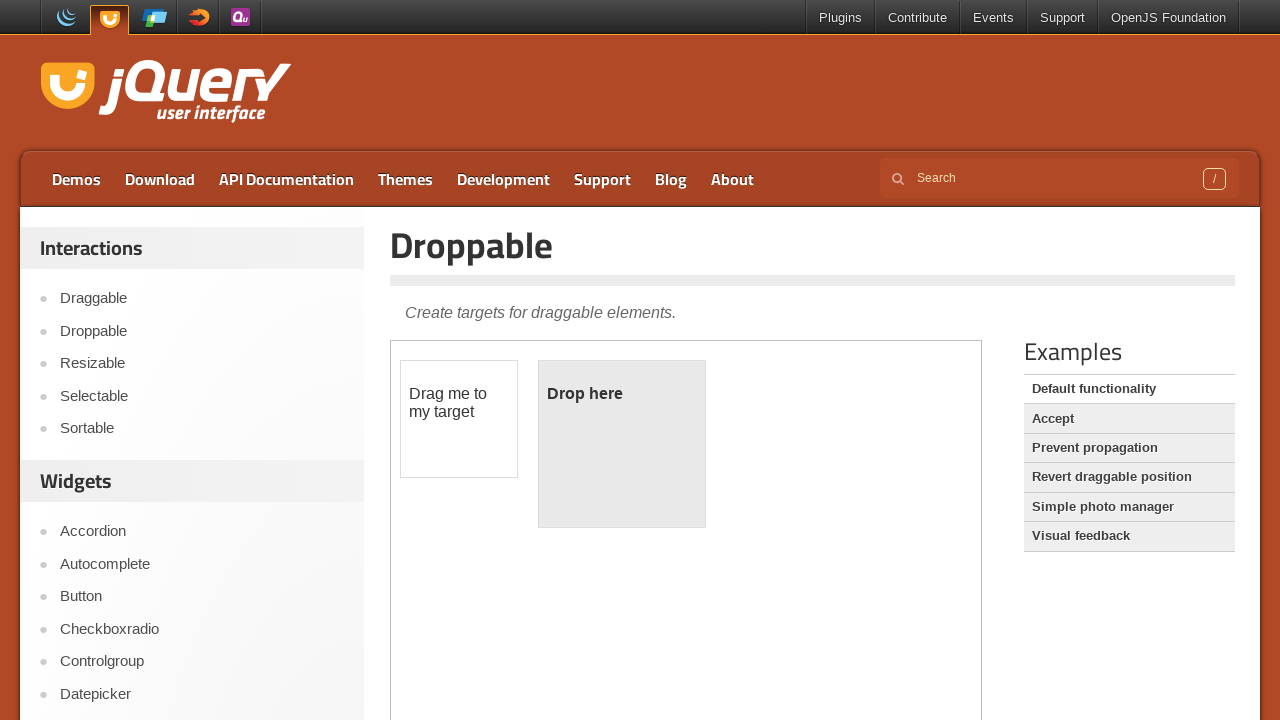

Located the droppable element within the iframe
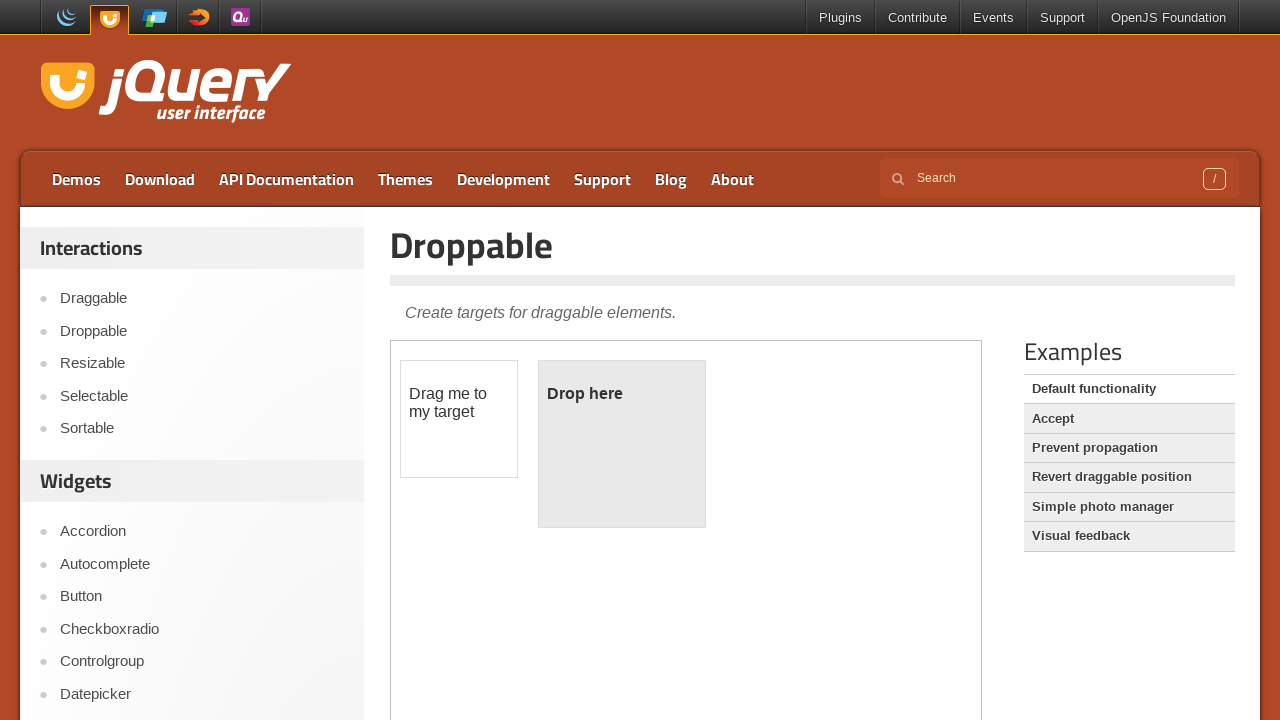

Dragged the draggable element onto the droppable element at (622, 444)
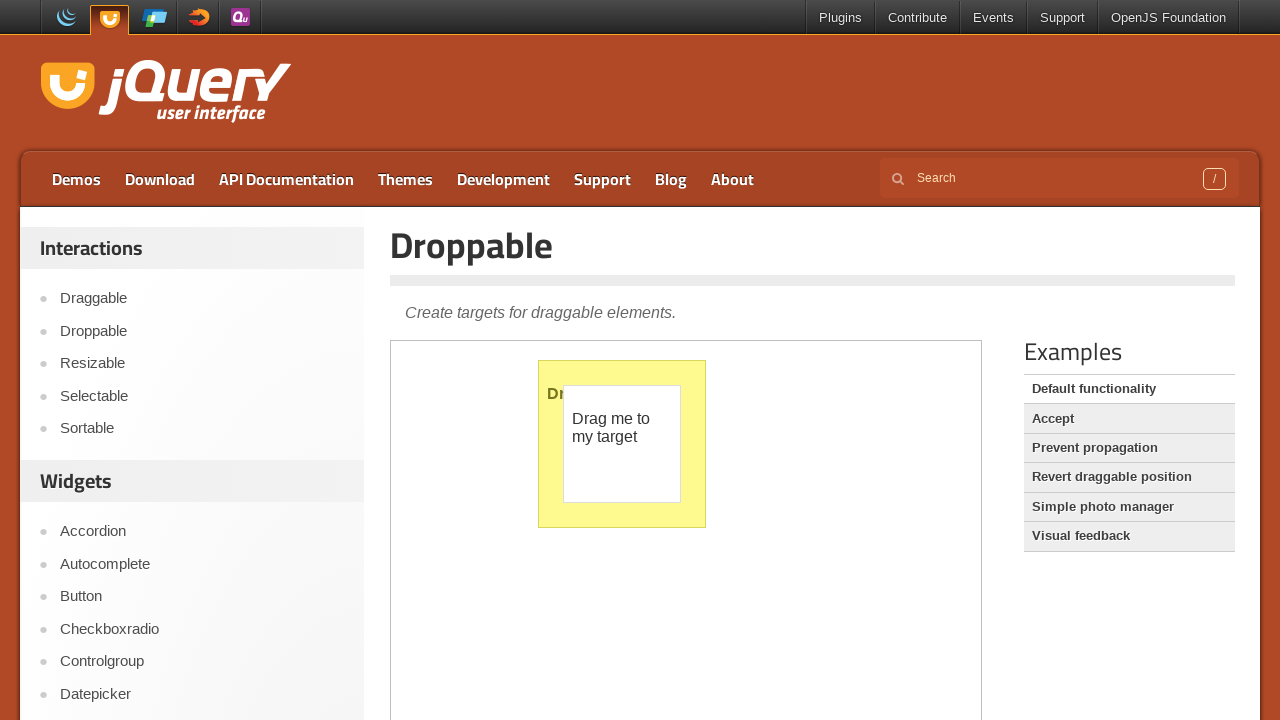

Clicked on the propagation link to navigate to the propagation section at (1129, 448) on a[href*='propagation']
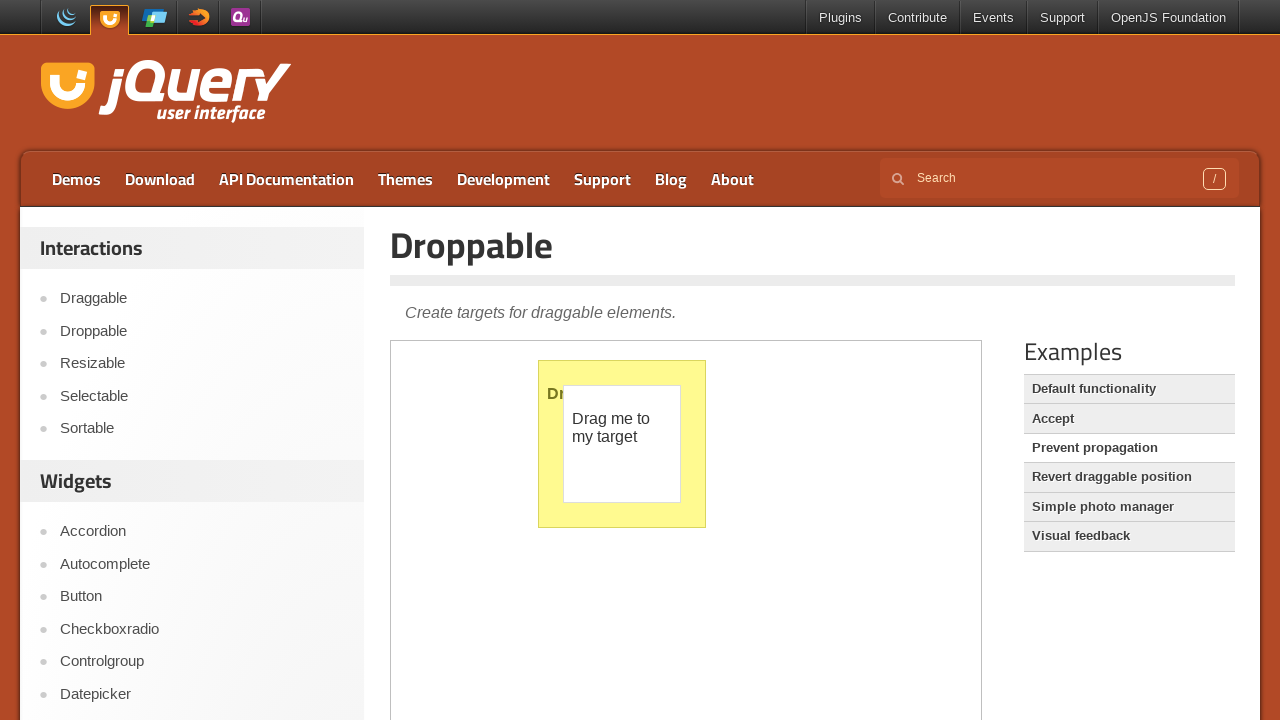

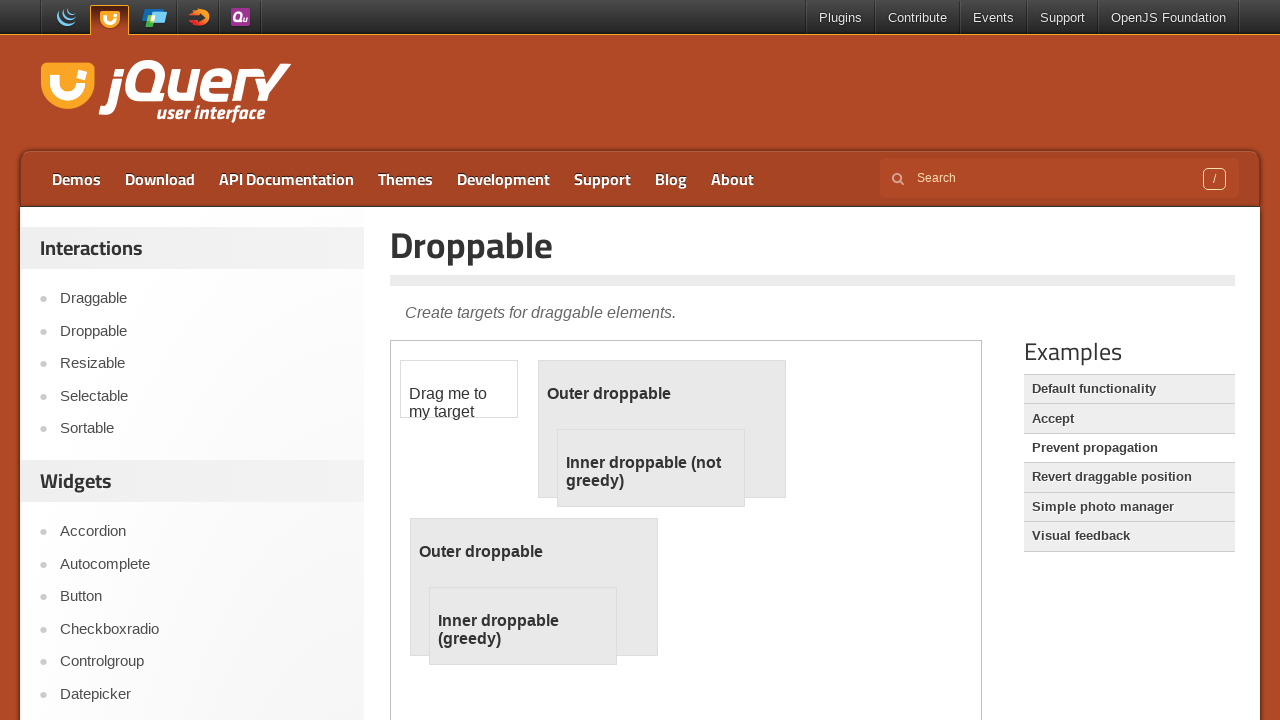